Verifies that the repeat password input field is present on the account creation page

Starting URL: https://startupium.ru/create-account

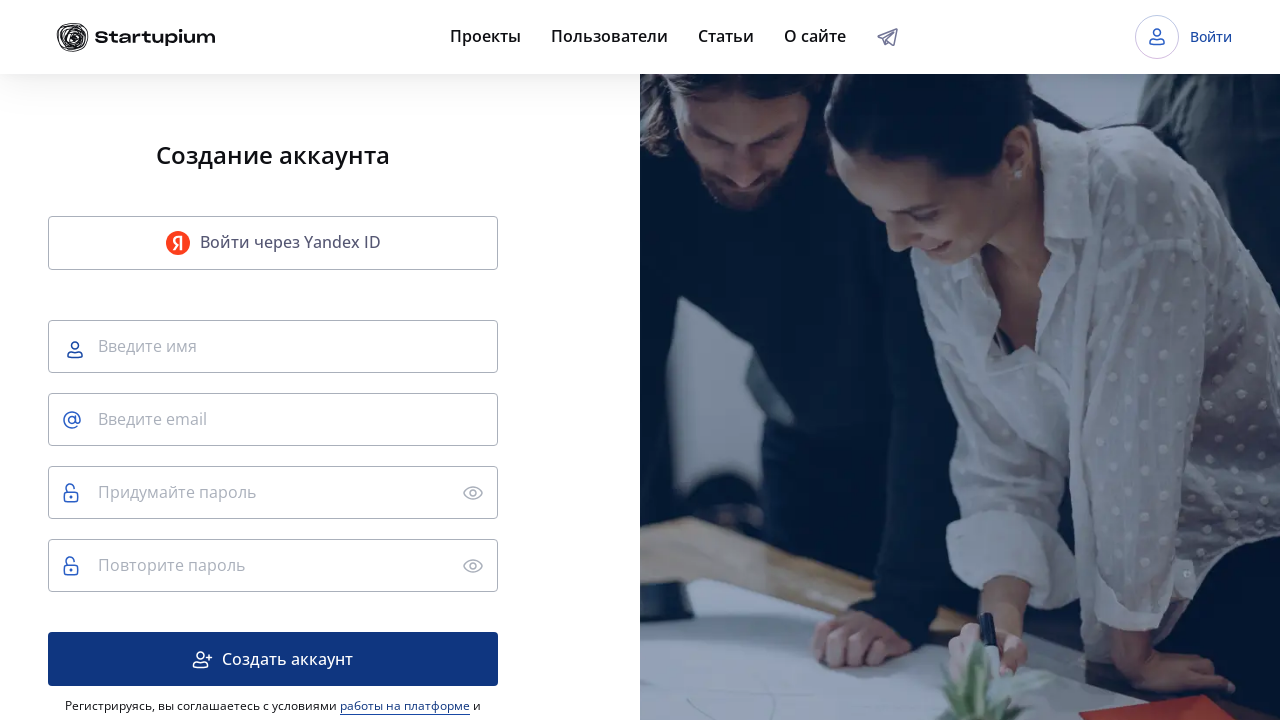

Navigated to account creation page at https://startupium.ru/create-account
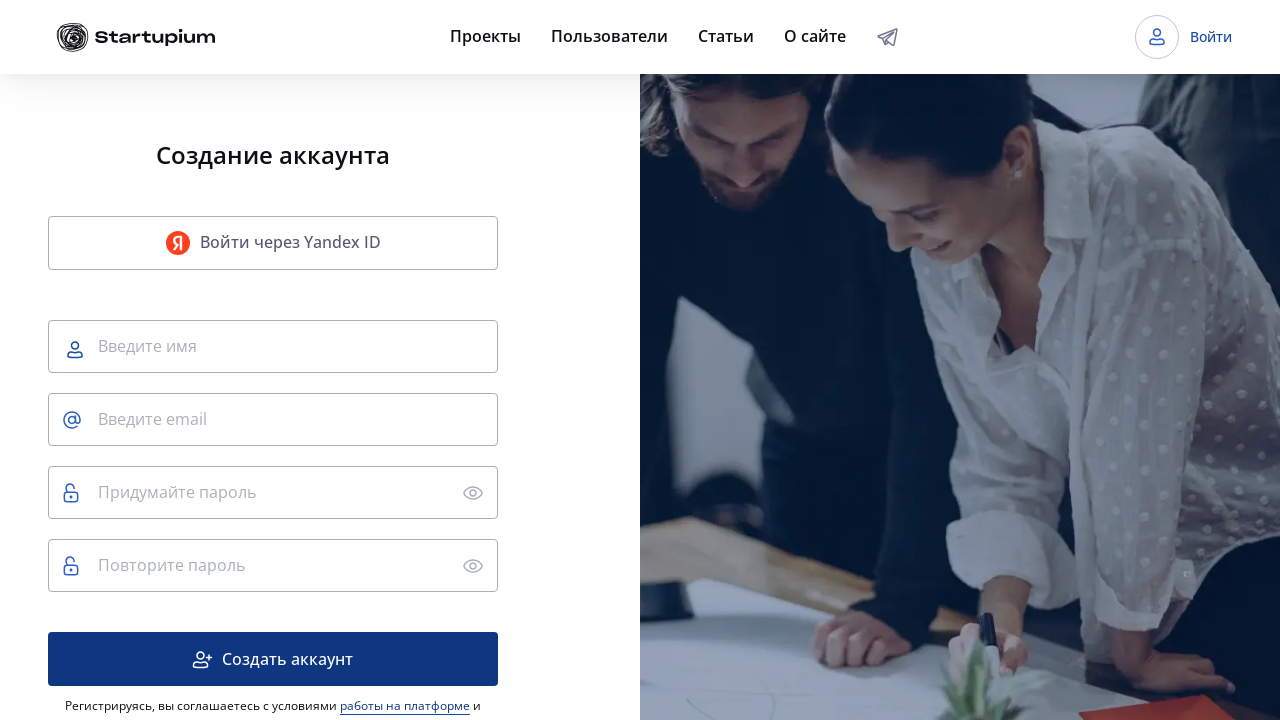

Repeat password input field appeared on the page
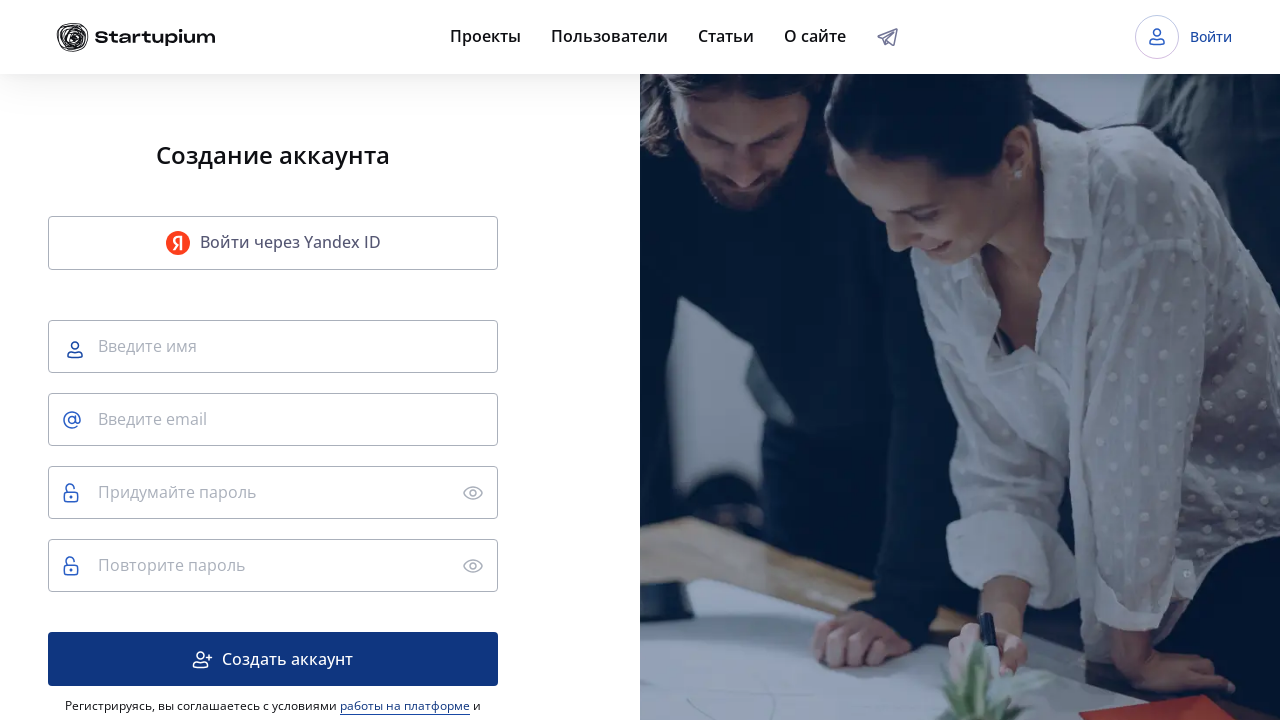

Located repeat password input field
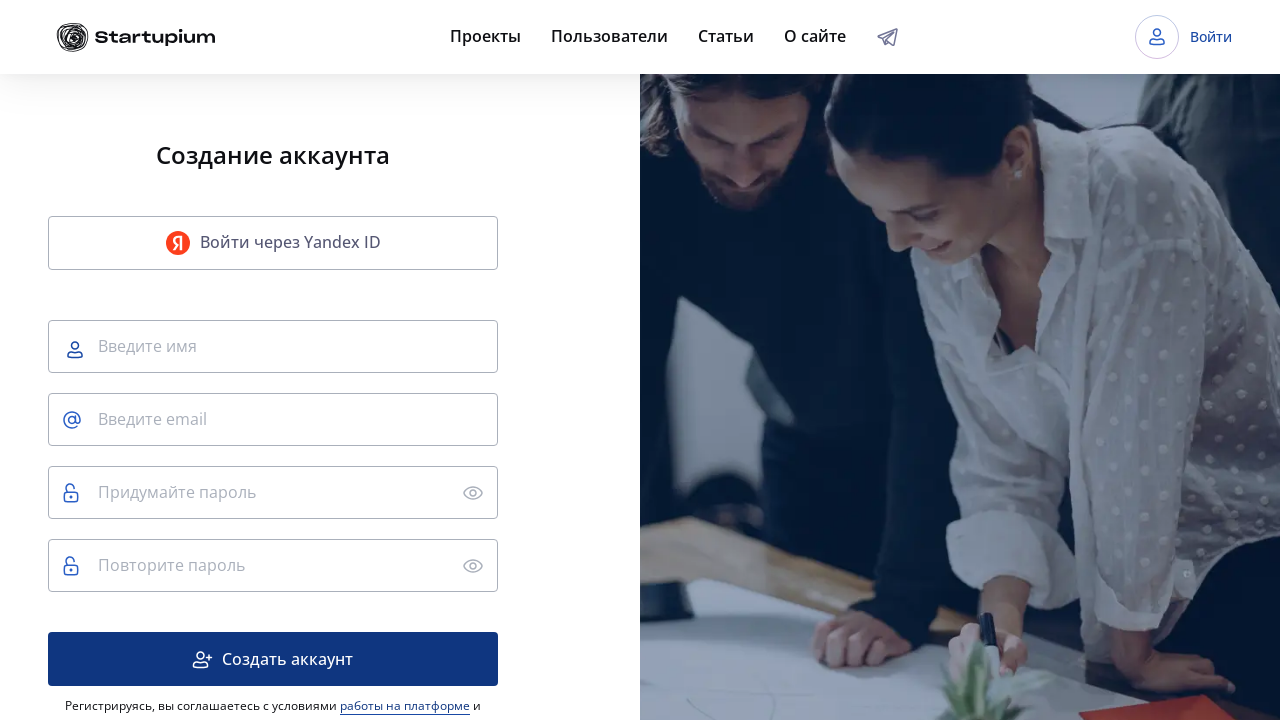

Verified that repeat password input field has correct placeholder attribute 'Повторите пароль'
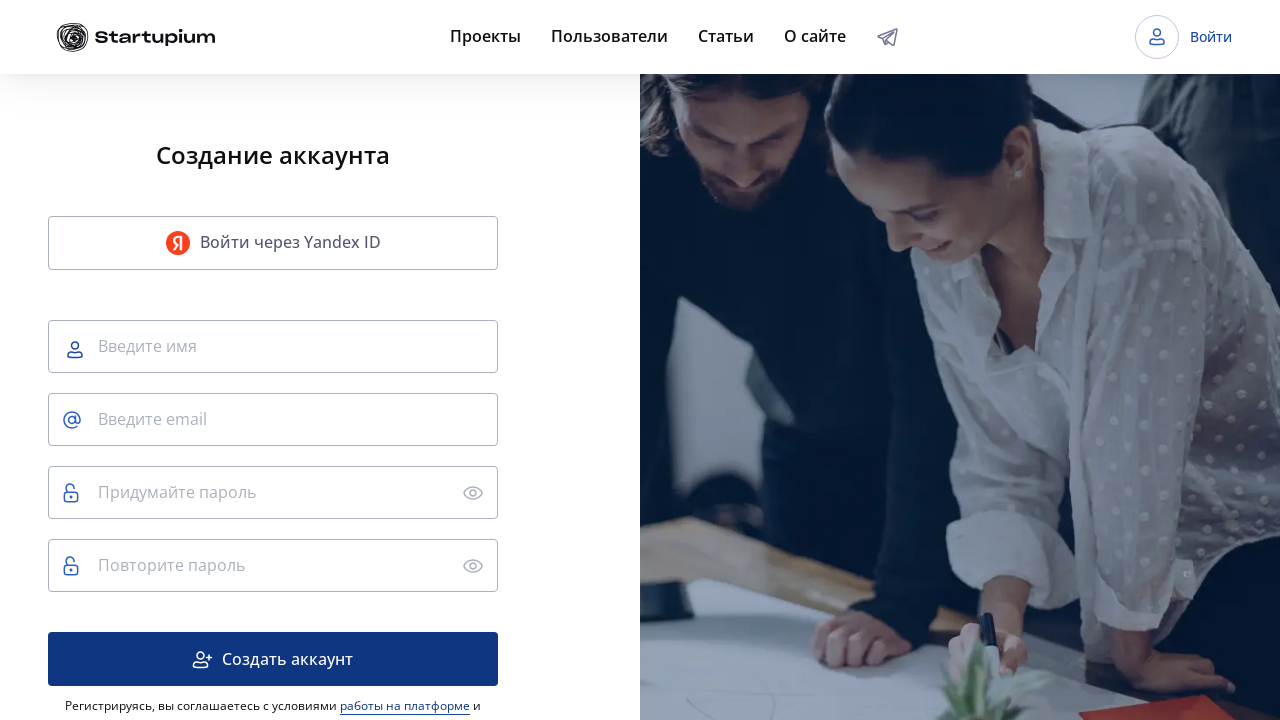

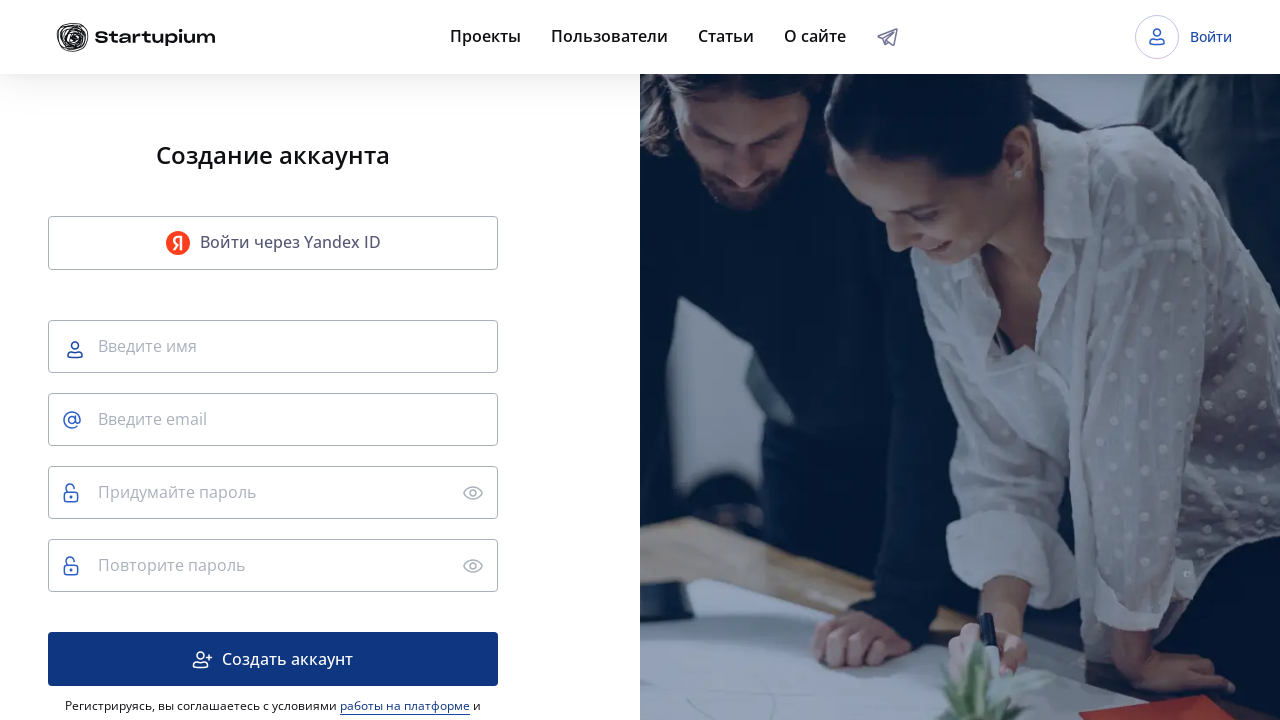